Tests opening a new browser tab by clicking the New Tab button and verifying the content of the new tab.

Starting URL: https://demoqa.com/browser-windows

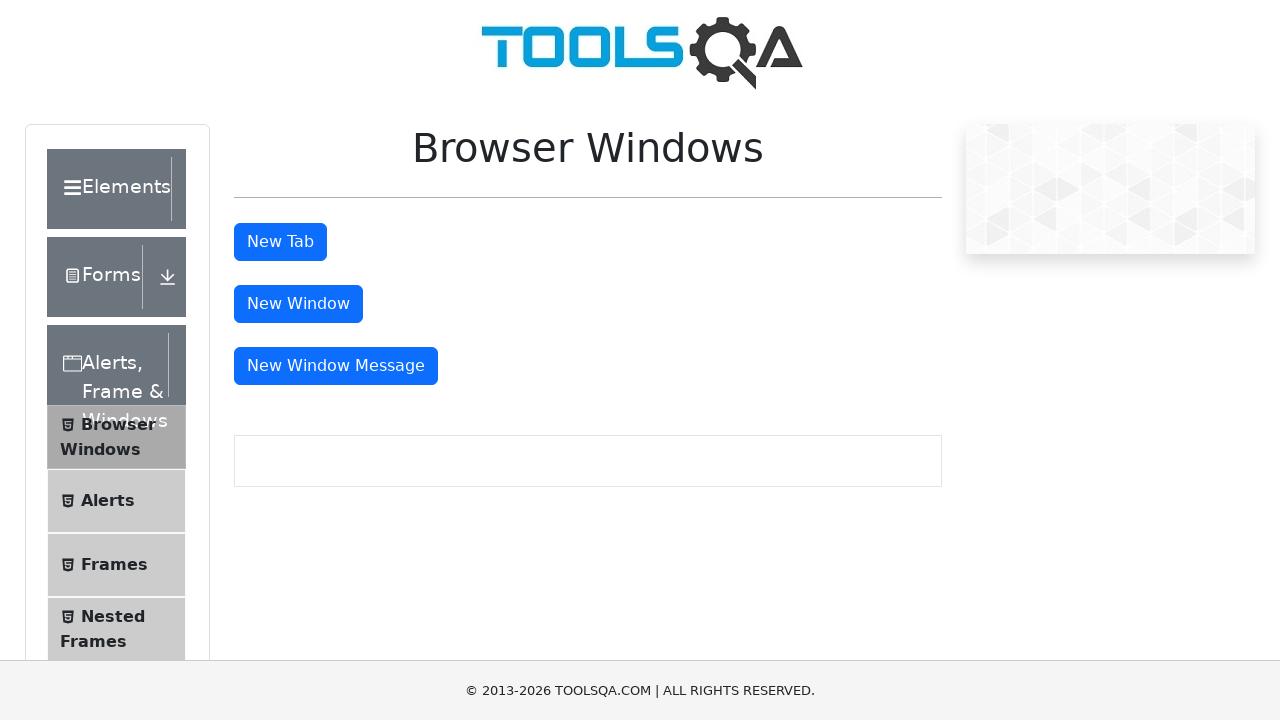

Clicked New Tab button and new page opened at (280, 242) on #tabButton
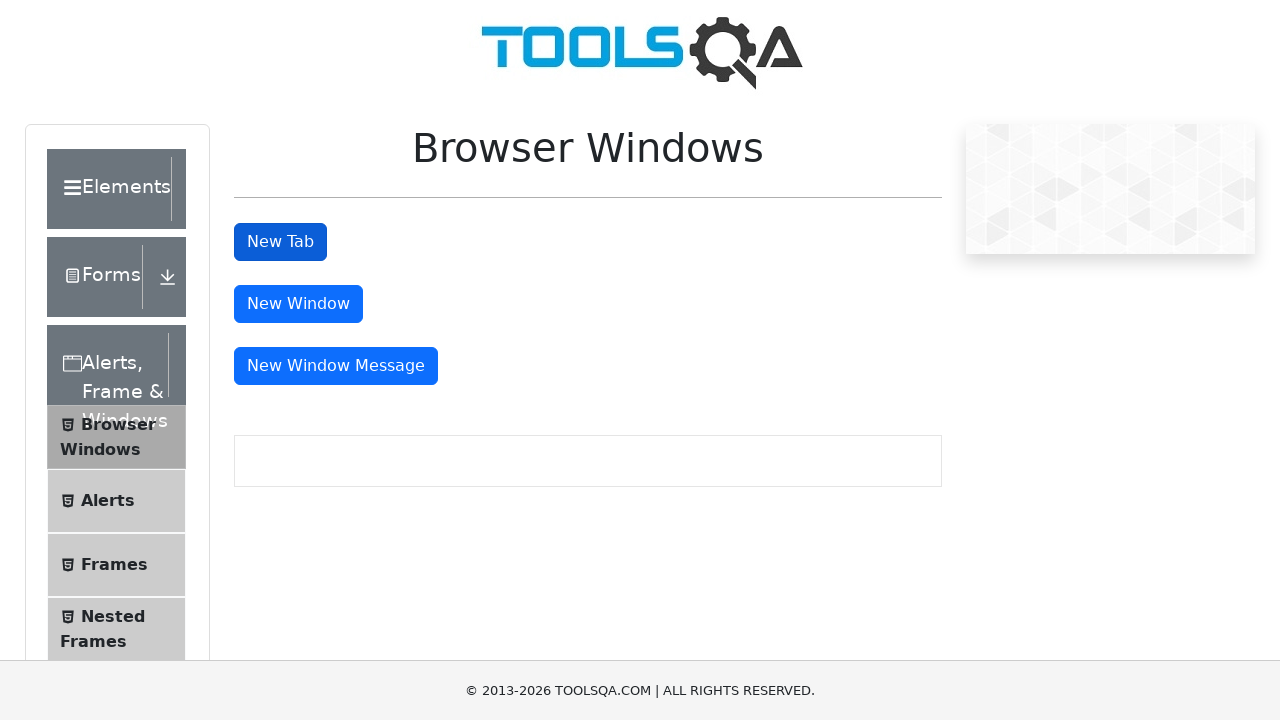

New page loaded successfully
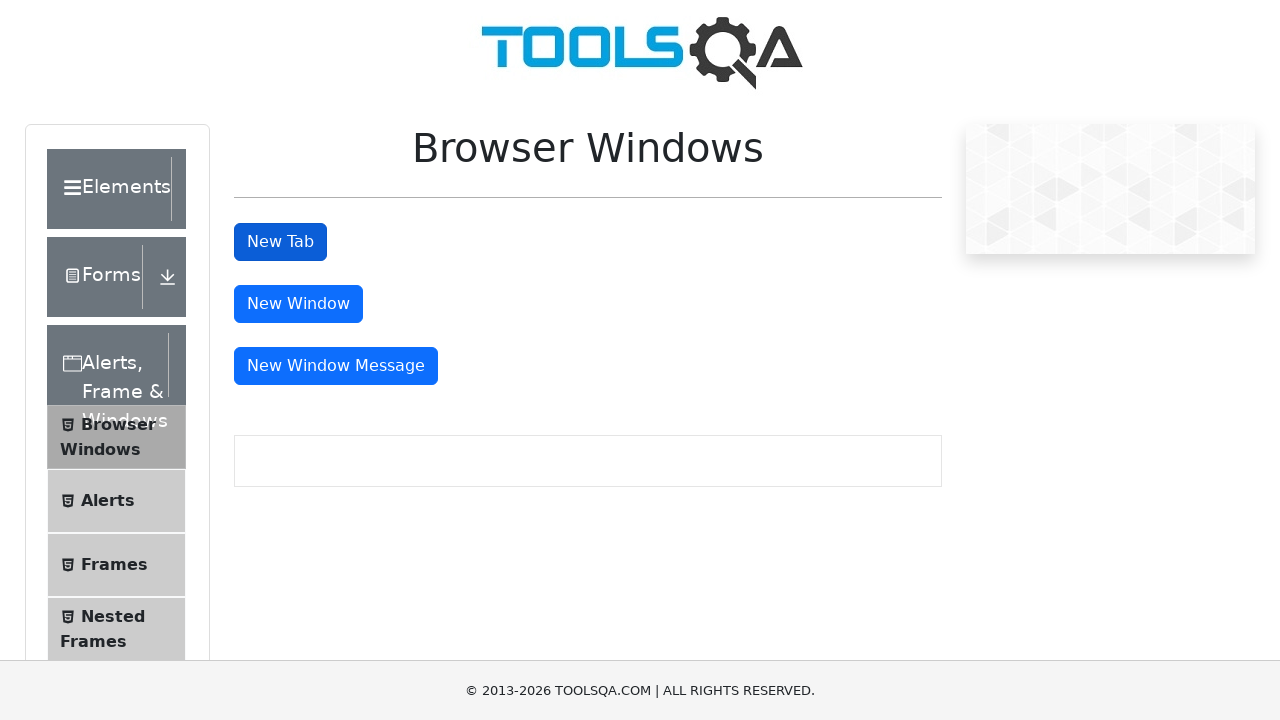

Verified original page URL remained https://demoqa.com/browser-windows
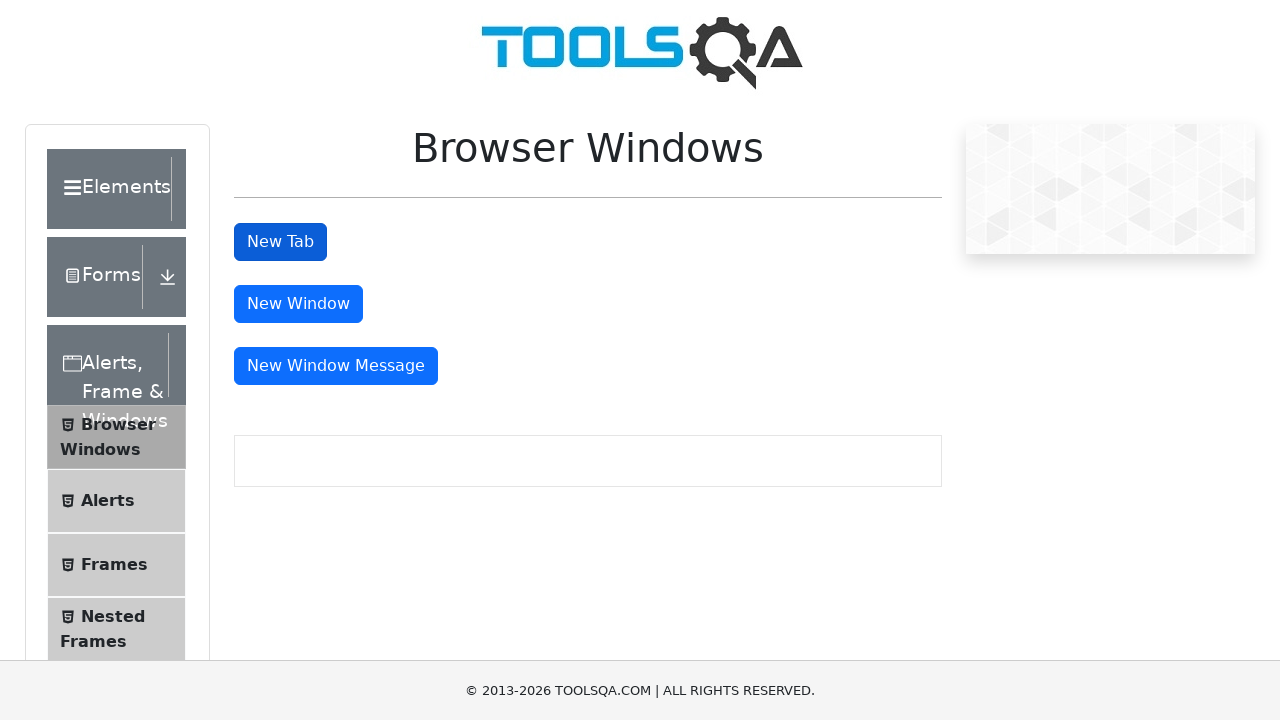

Verified new tab URL is https://demoqa.com/sample
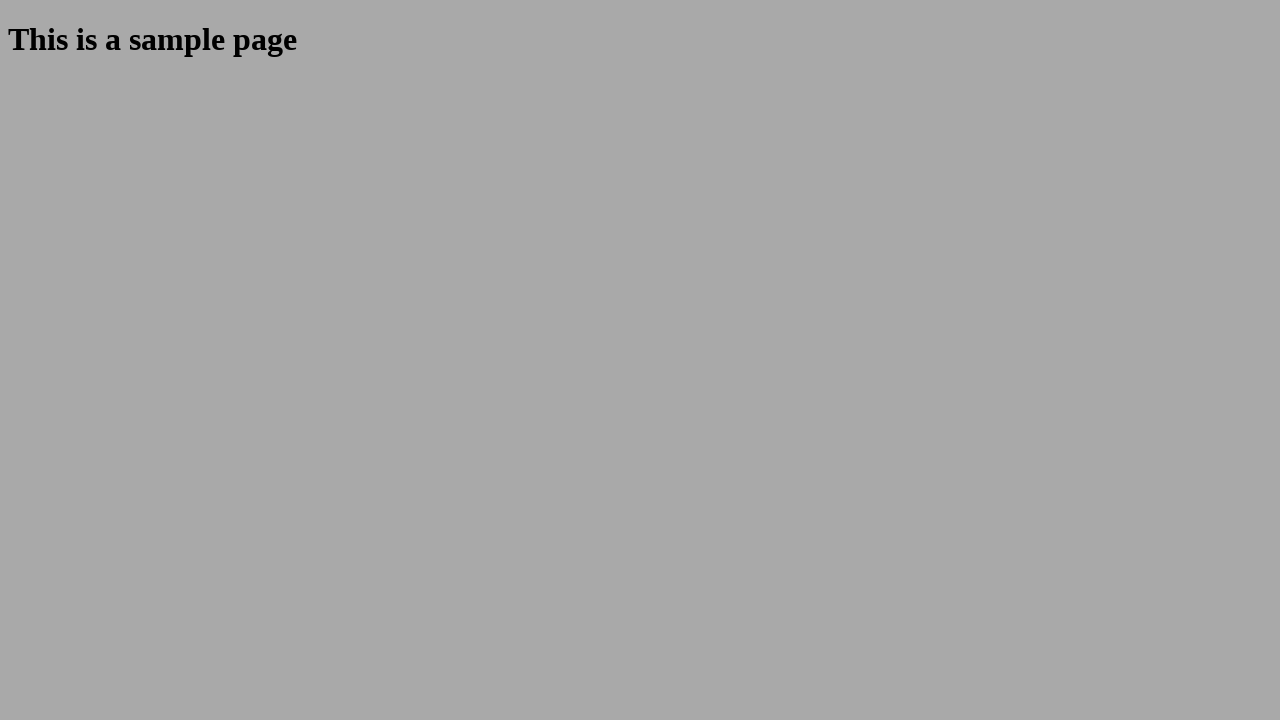

Verified headline in new tab displays 'This is a sample page'
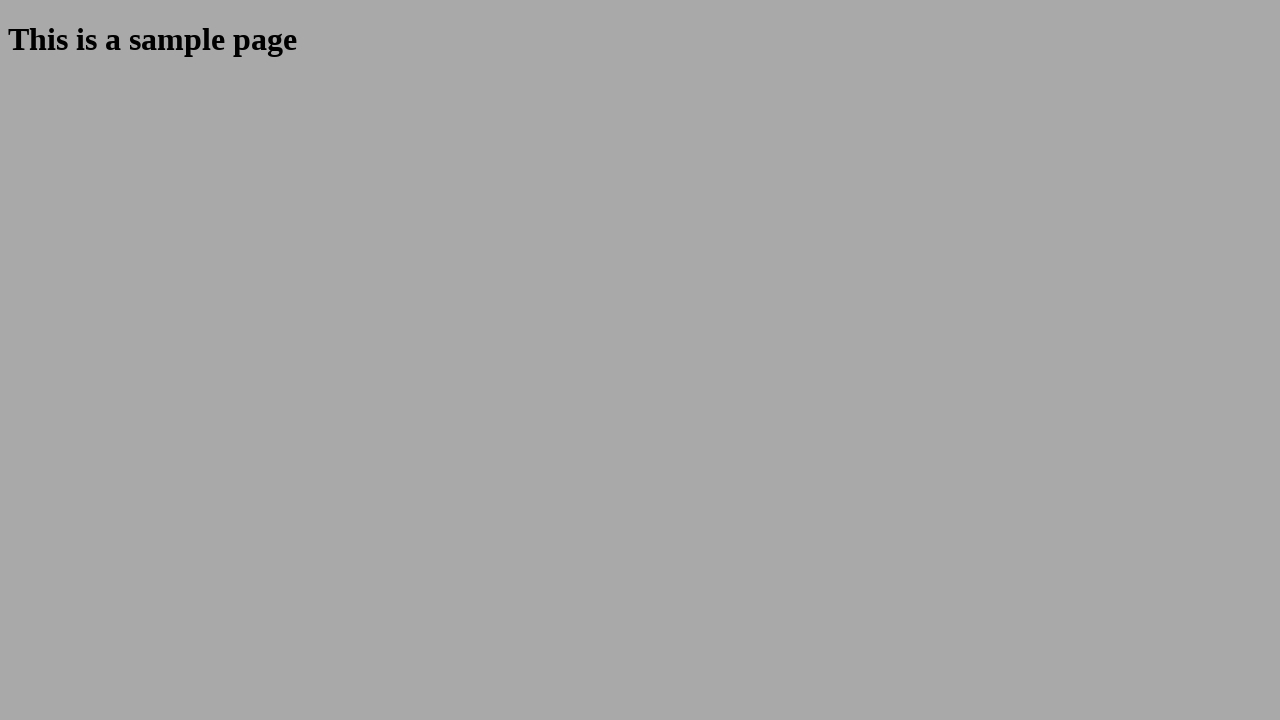

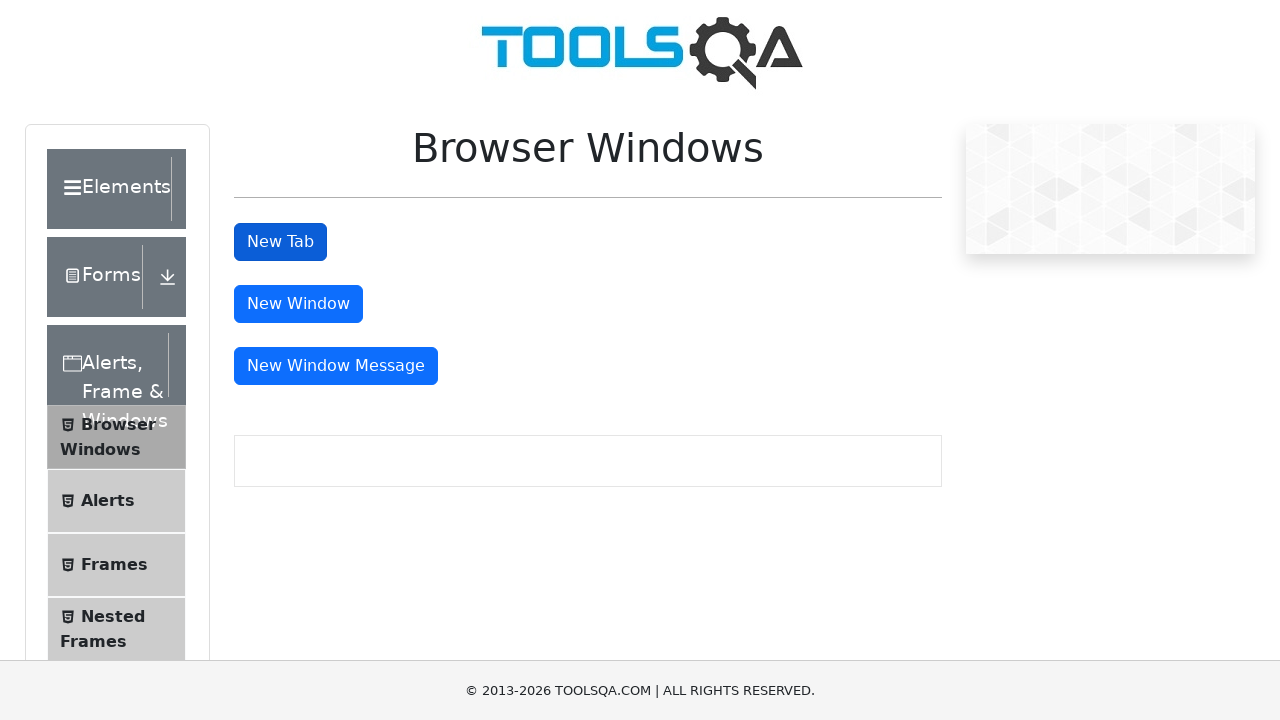